Tests modal dialog functionality by clicking a button to open a modal, then clicking the Close button to dismiss it.

Starting URL: https://bonigarcia.dev/selenium-webdriver-java/dialog-boxes.html

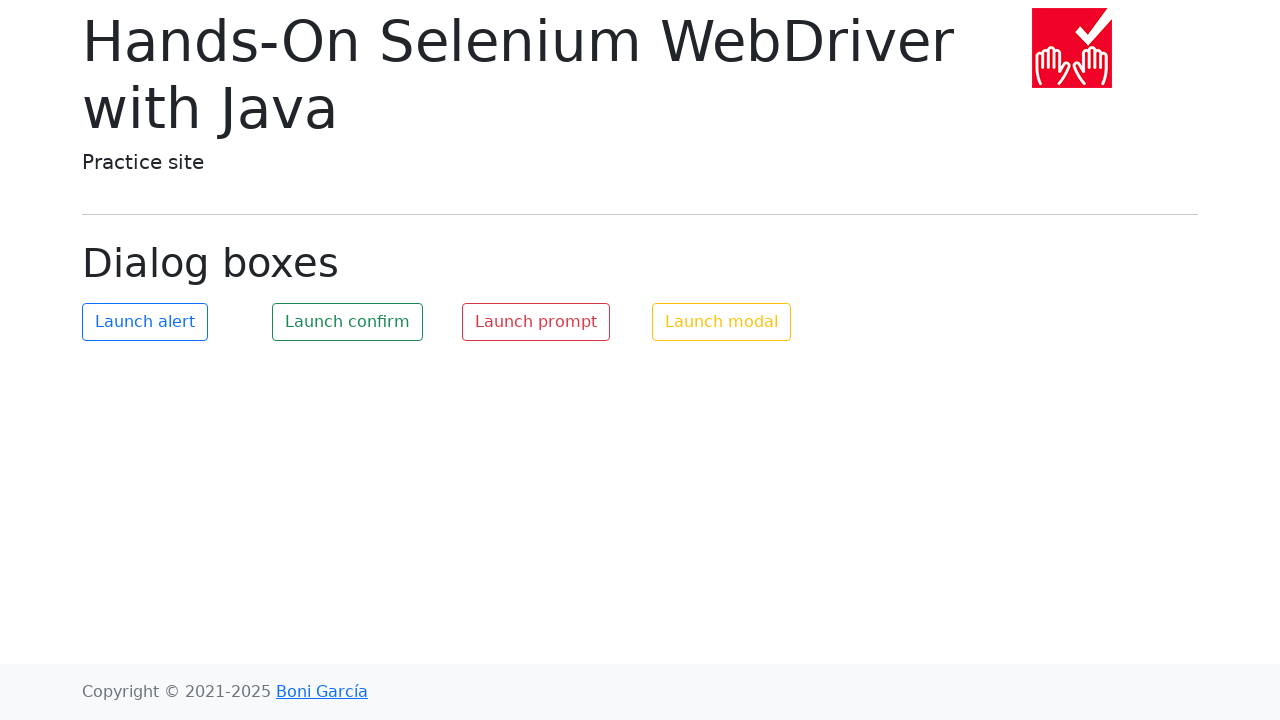

Navigated to modal dialog test page
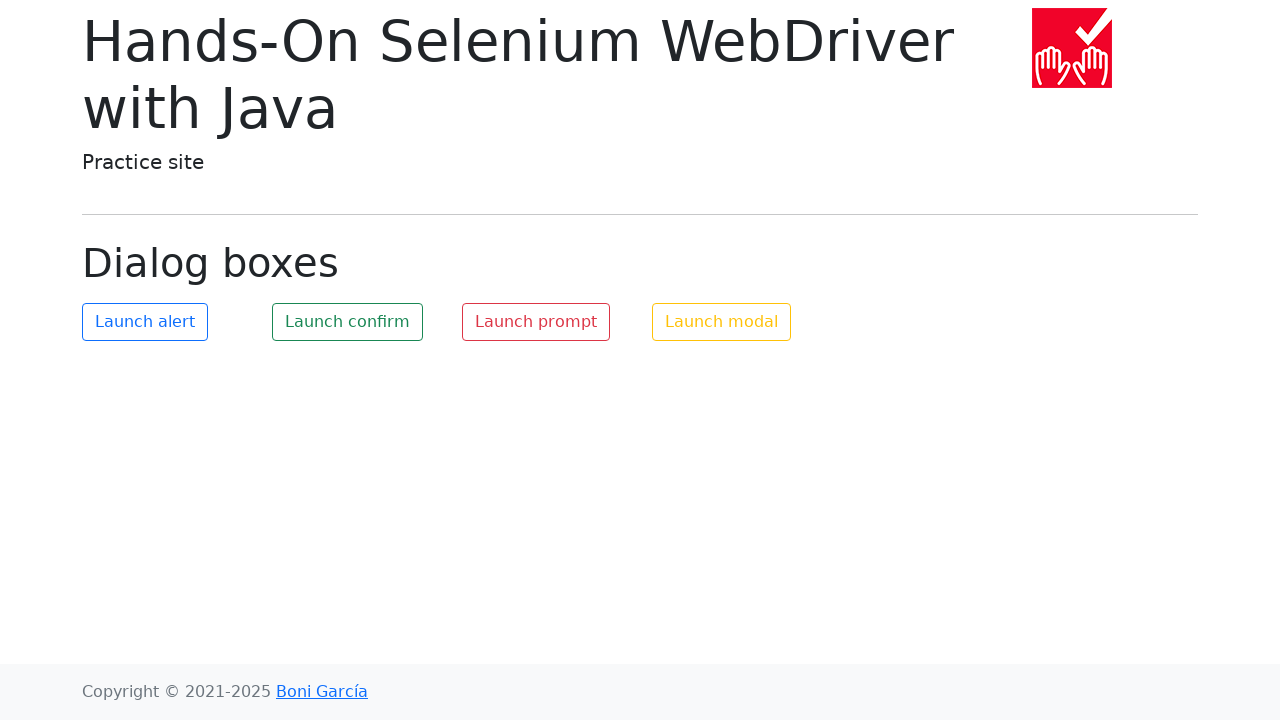

Clicked button to open modal dialog at (722, 322) on #my-modal
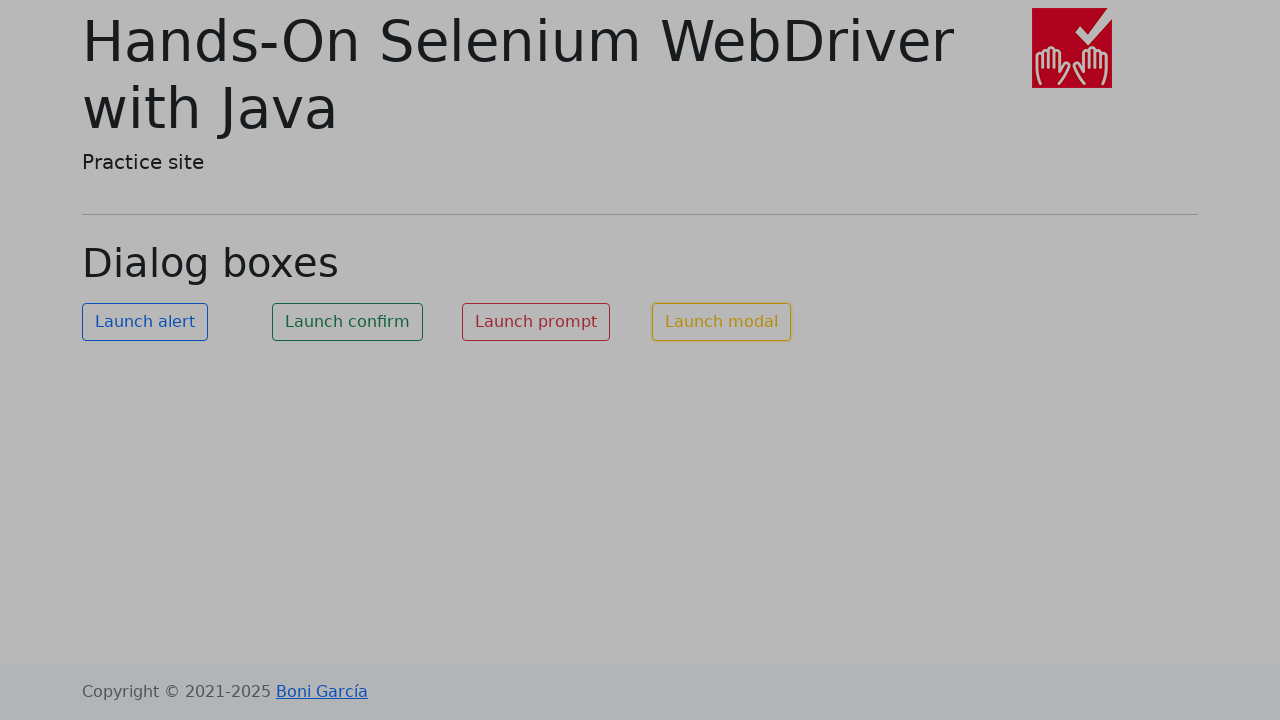

Close button became visible in modal
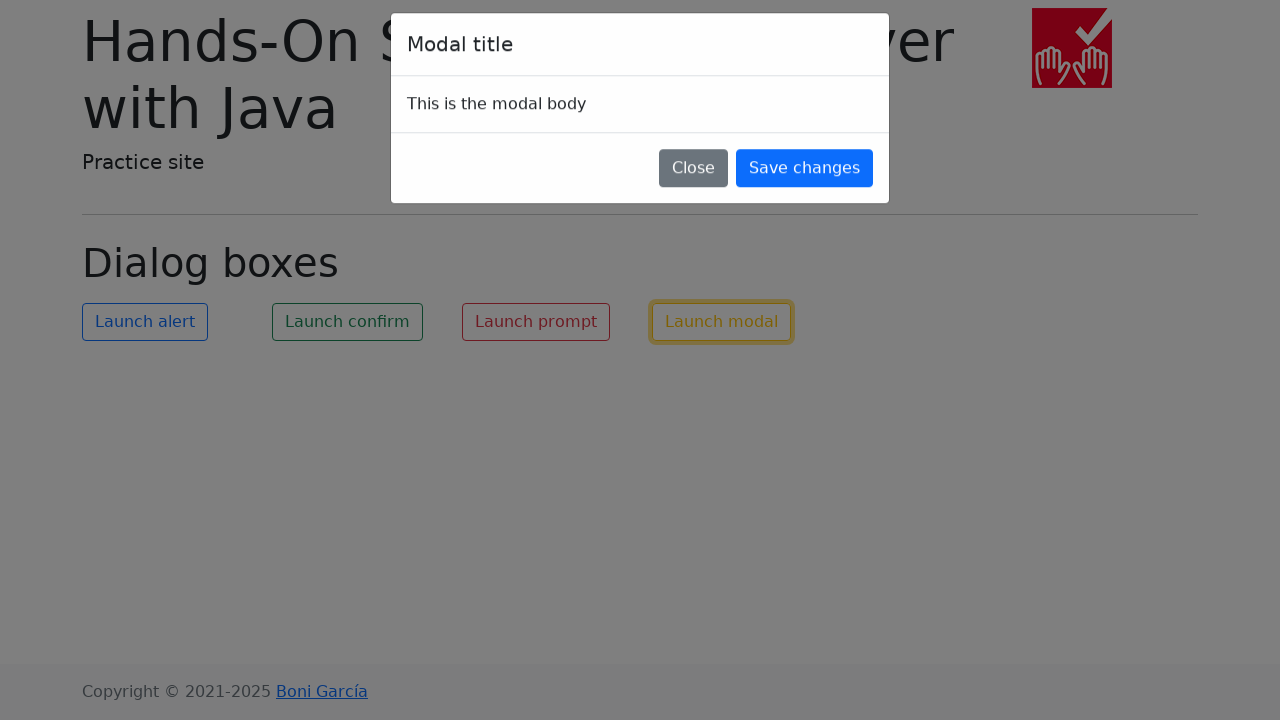

Clicked Close button to dismiss modal dialog at (694, 184) on xpath=//button[text() = 'Close']
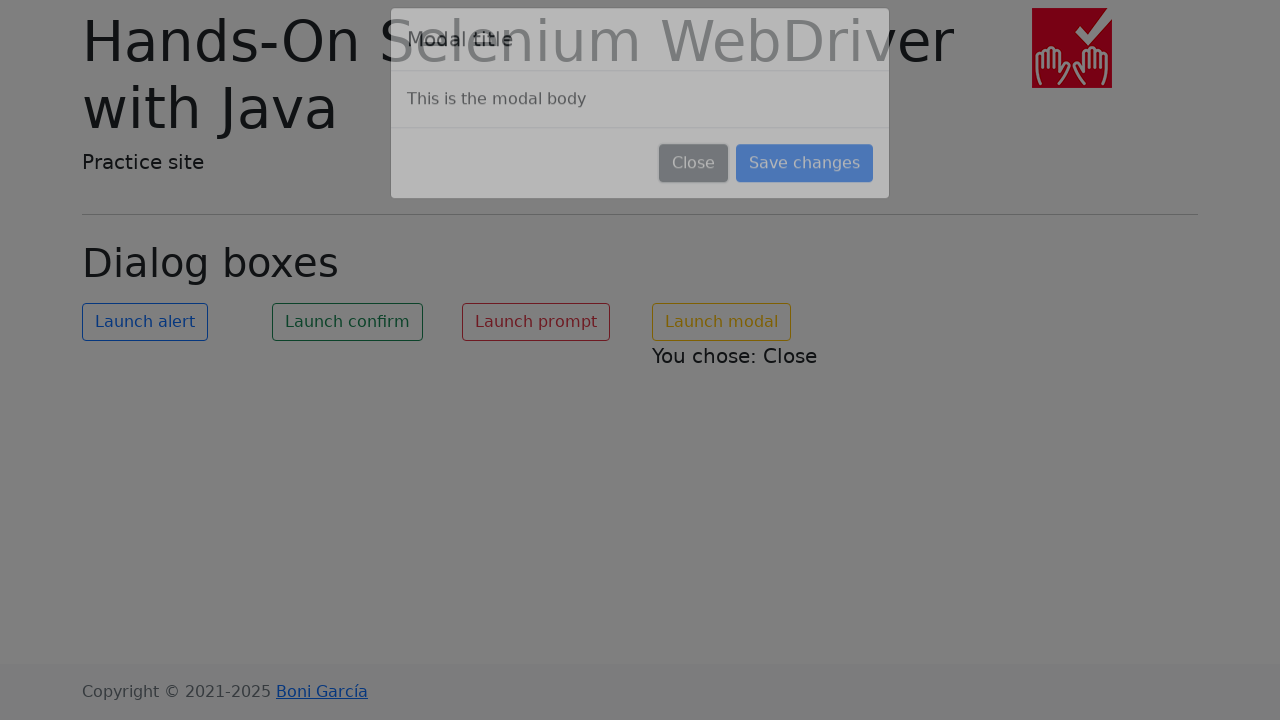

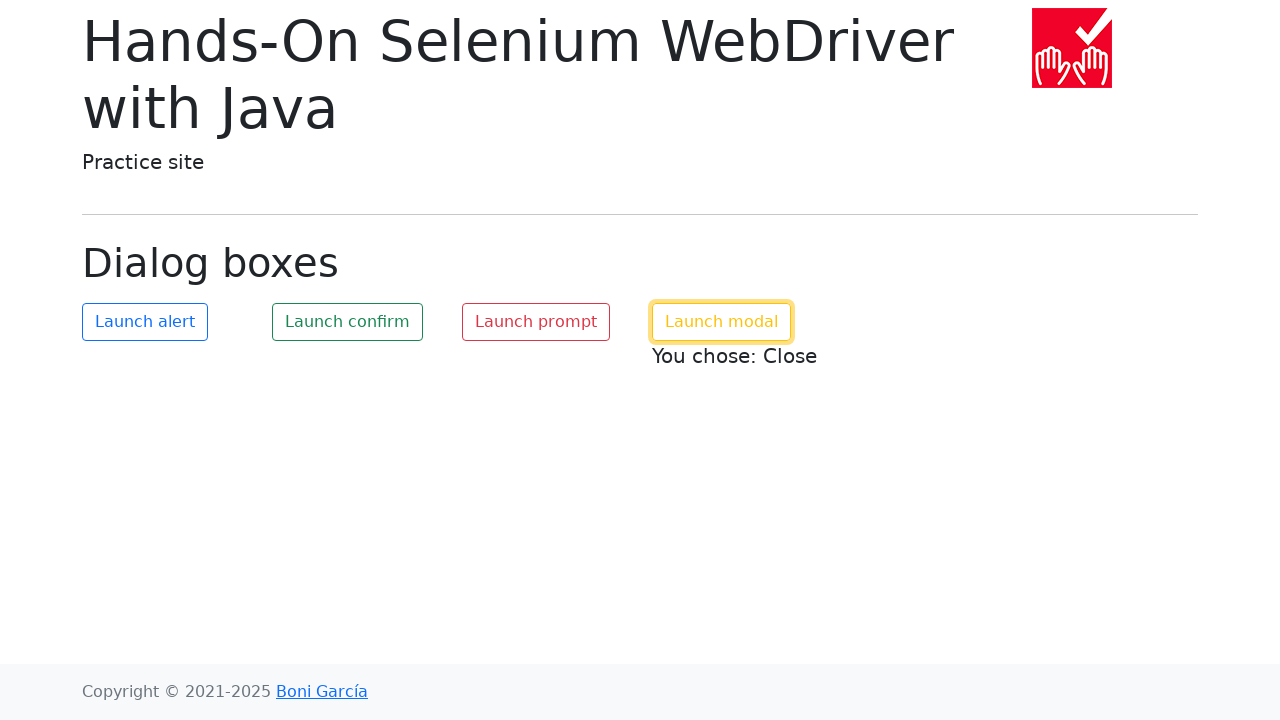